Tests the Indian Railways website by searching for trains between two stations and verifying the train schedule table is displayed

Starting URL: https://erail.in

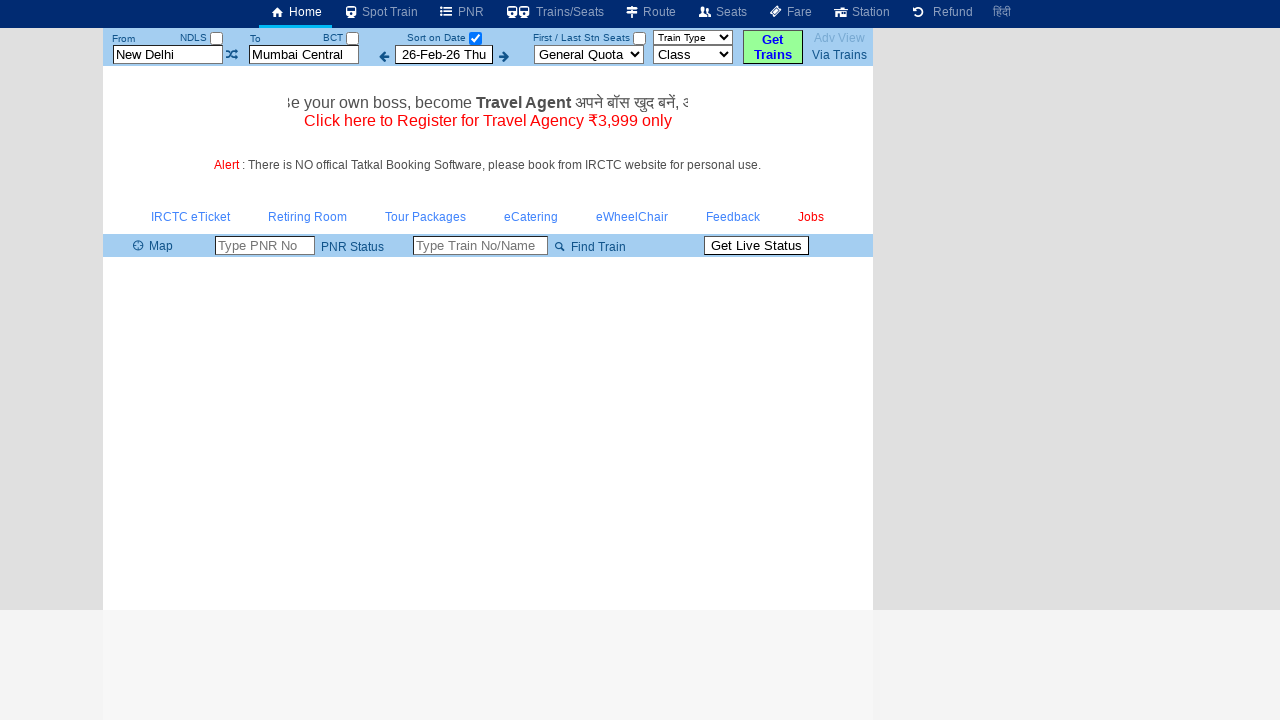

Cleared departure station input field on xpath=//input[@id='txtStationFrom']
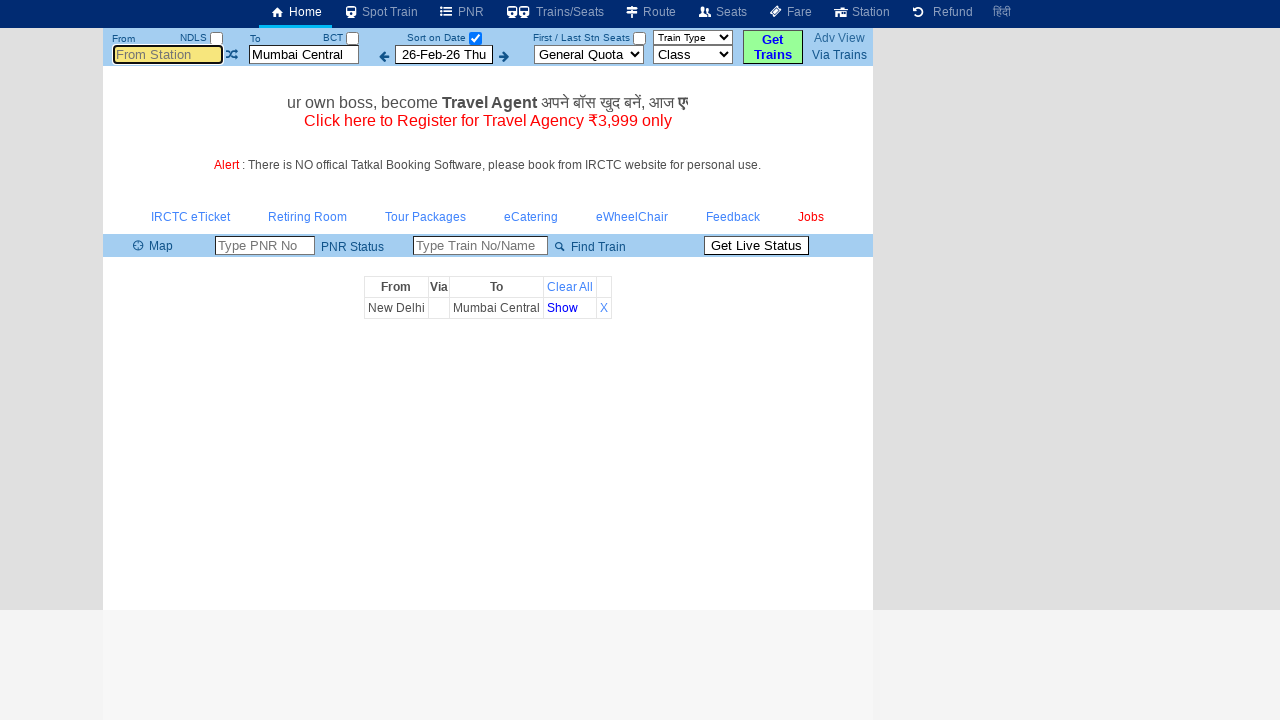

Entered 'MAS' as departure station on xpath=//input[@id='txtStationFrom']
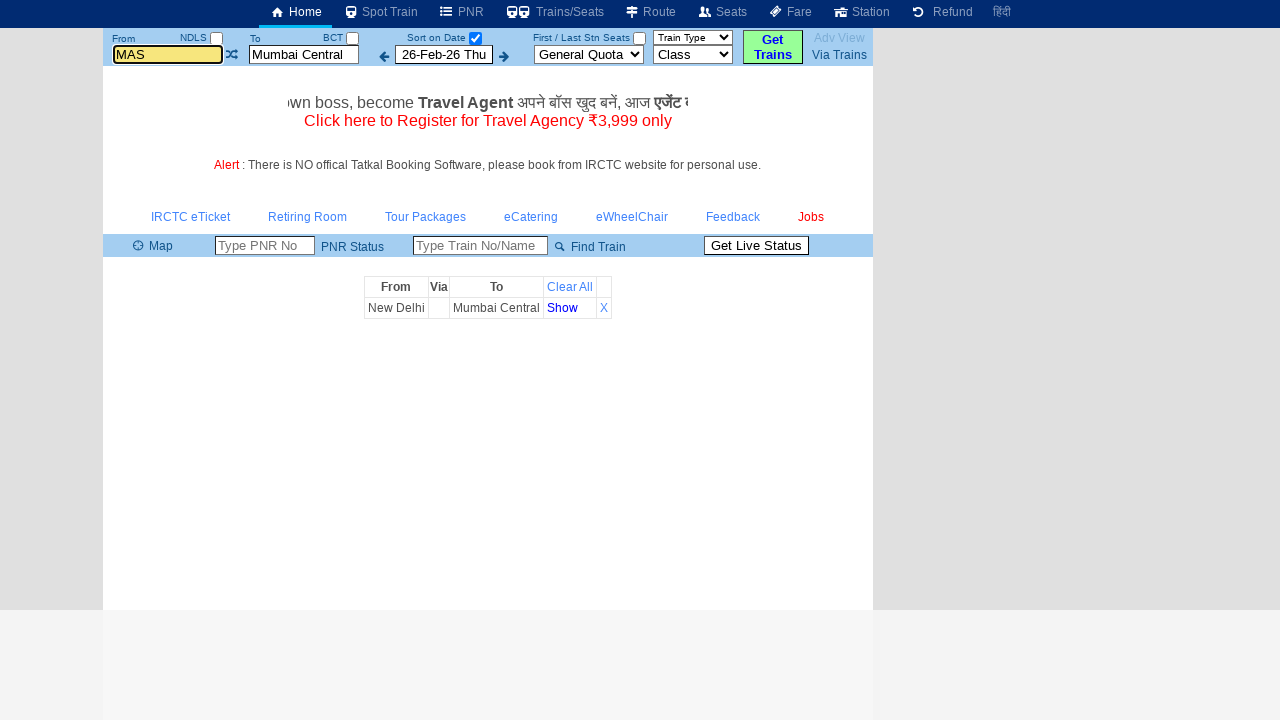

Pressed Tab to move to next field on xpath=//input[@id='txtStationFrom']
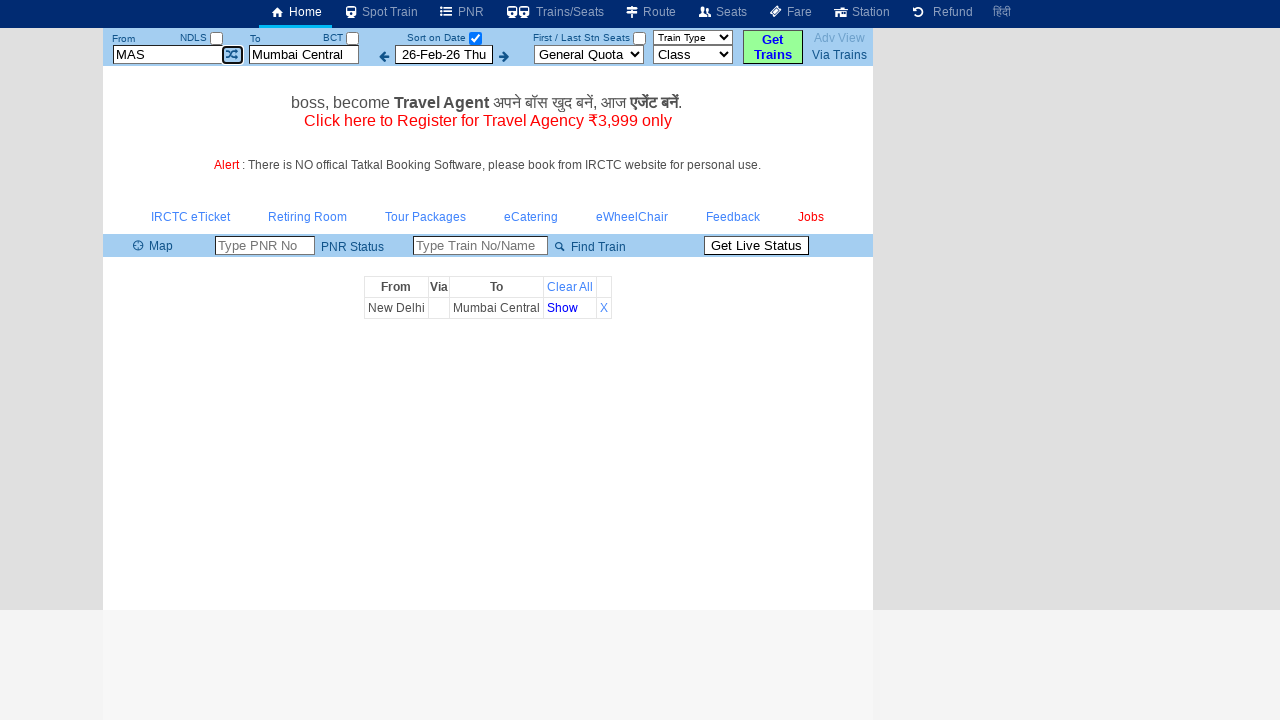

Cleared arrival station input field on xpath=//input[@id='txtStationTo']
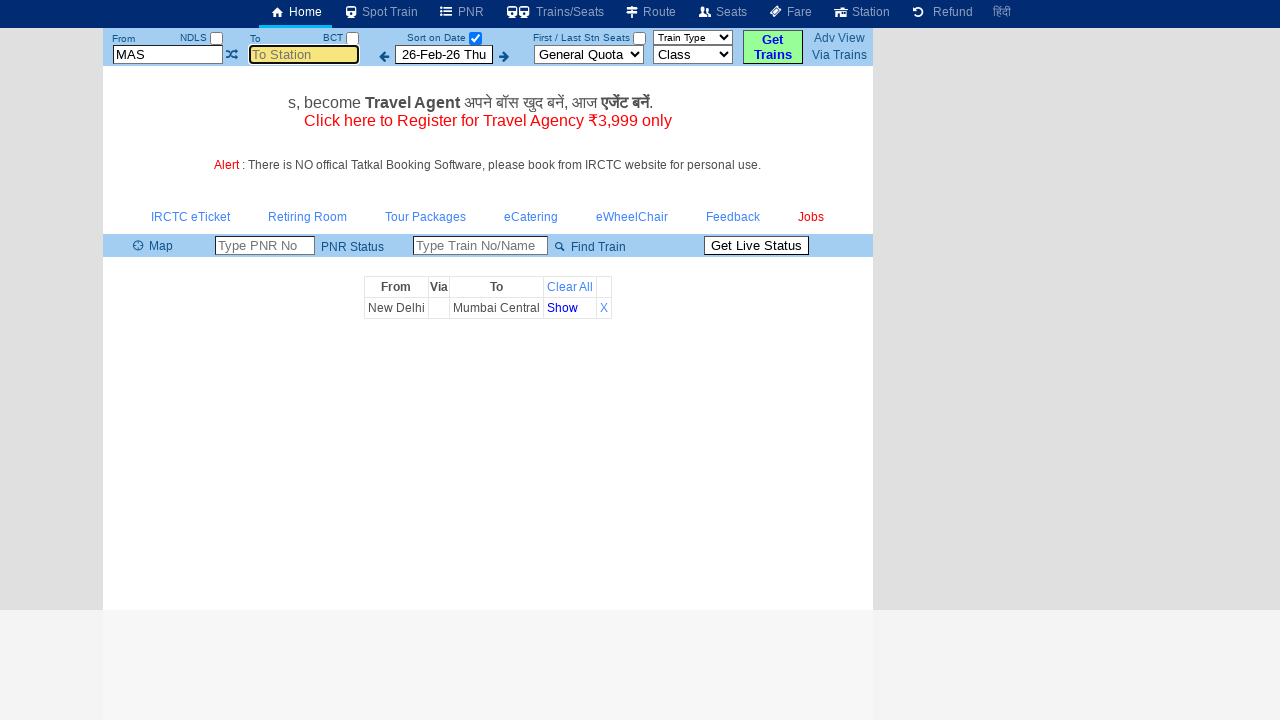

Entered 'SBC' as arrival station on xpath=//input[@id='txtStationTo']
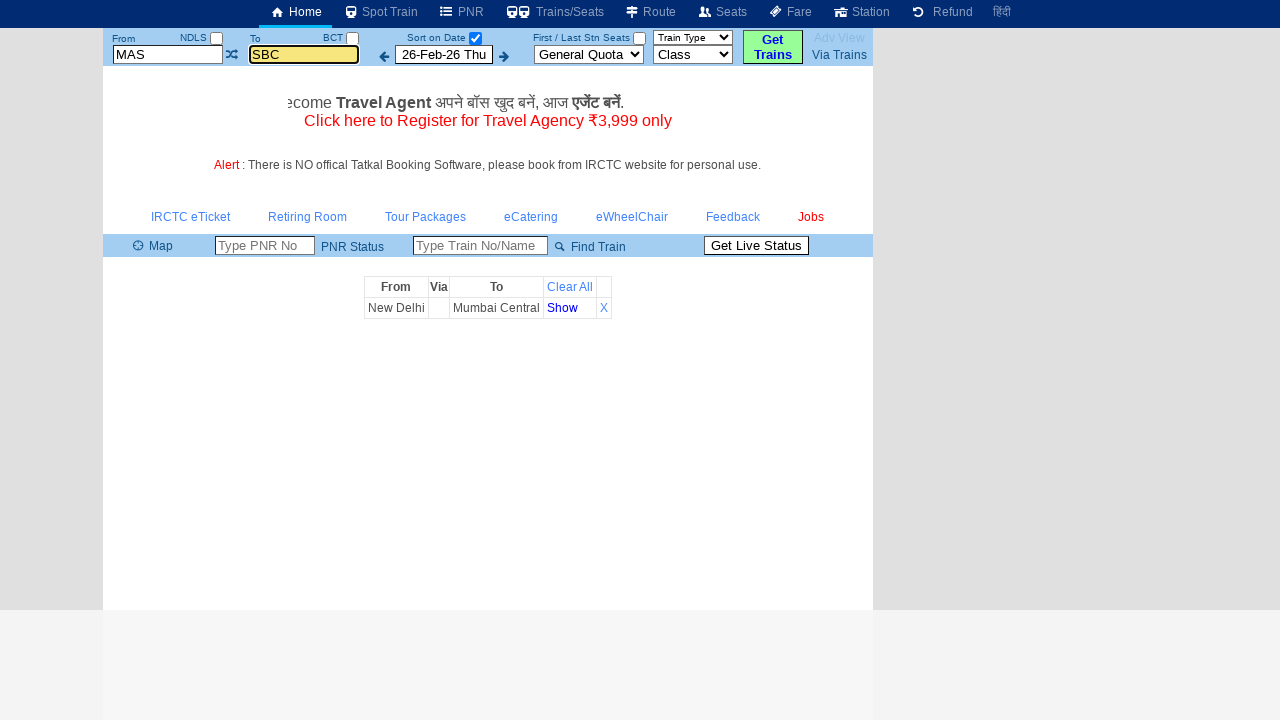

Pressed Tab to confirm arrival station on xpath=//input[@id='txtStationTo']
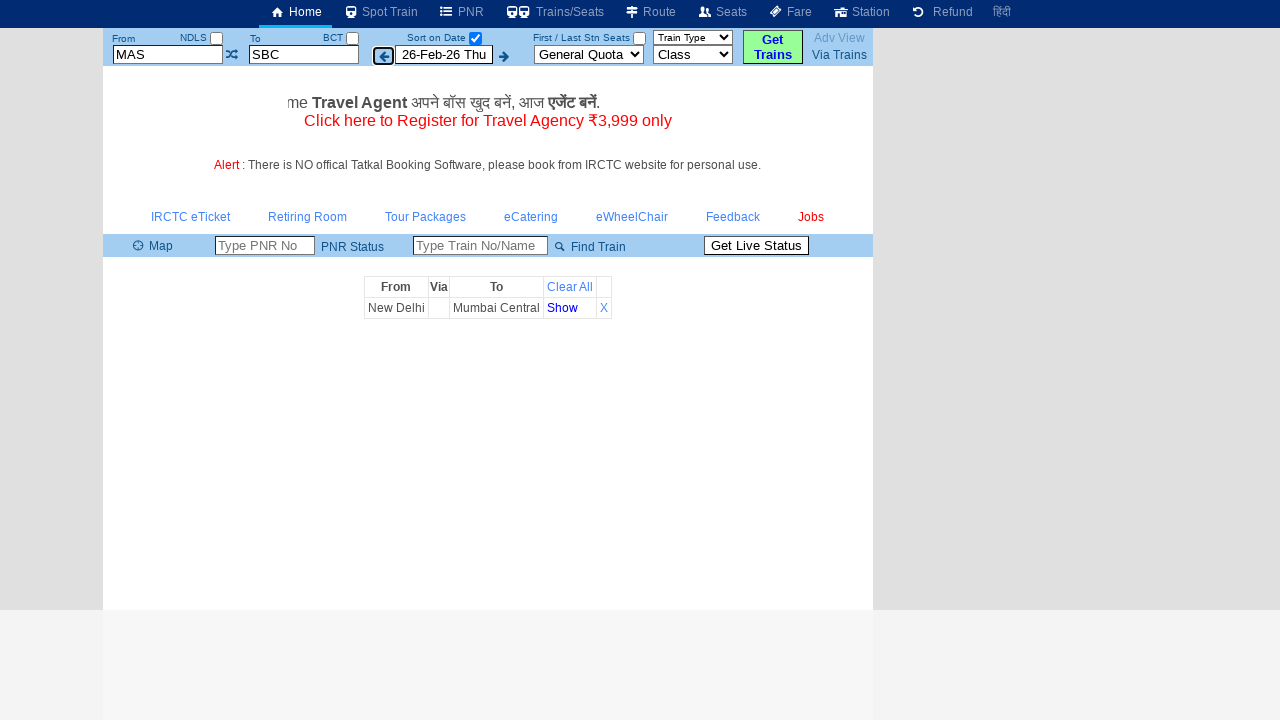

Unchecked date selection checkbox to get all trains at (475, 38) on #chkSelectDateOnly
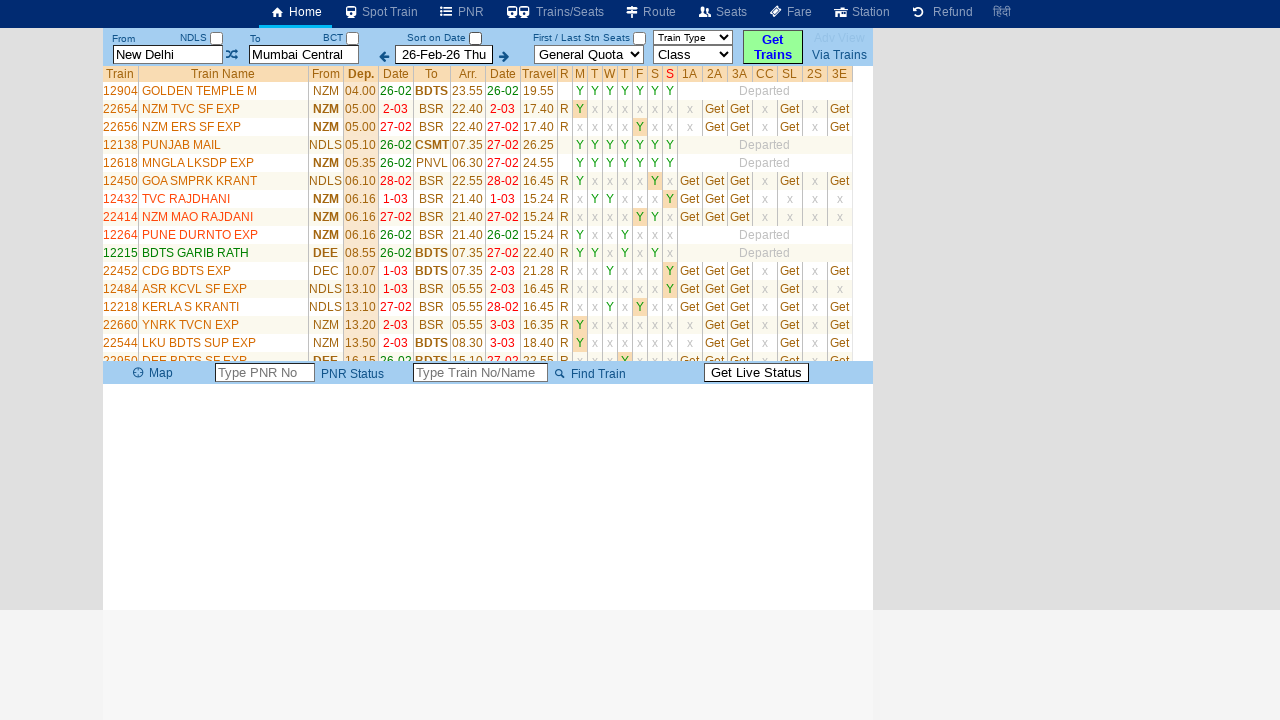

Train schedule table loaded successfully
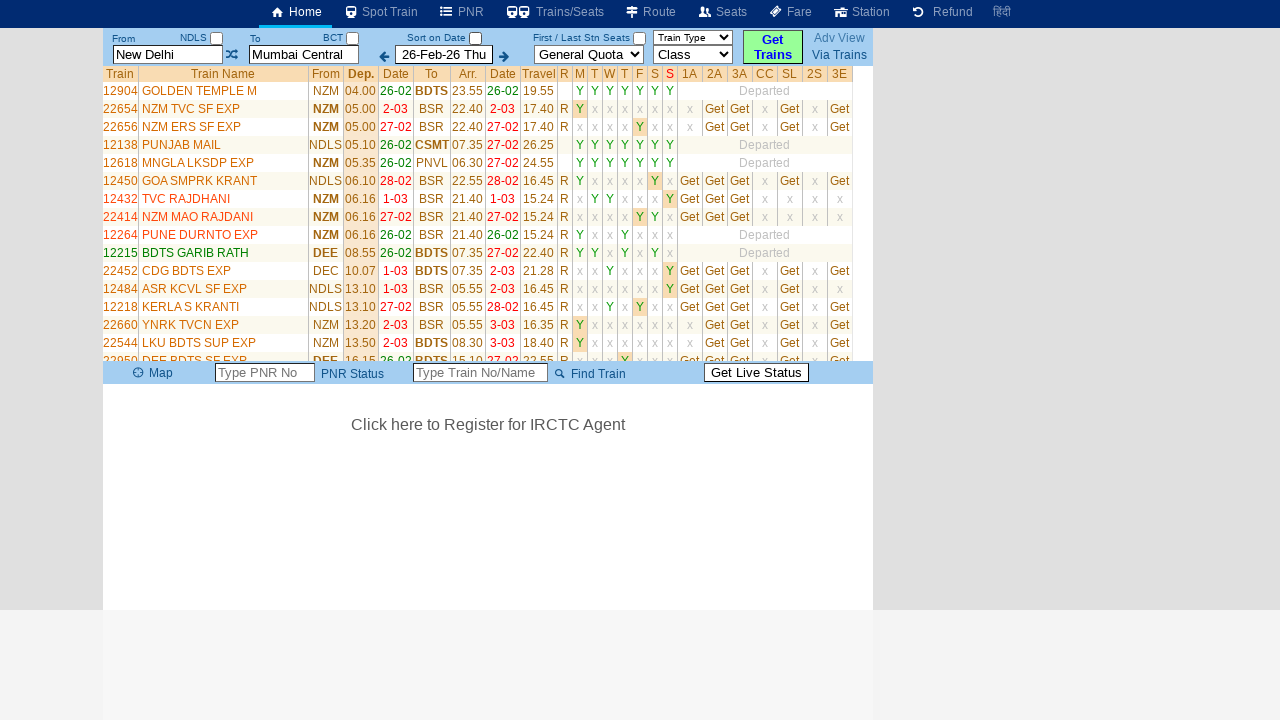

Verified train schedule table has 35 rows with train data
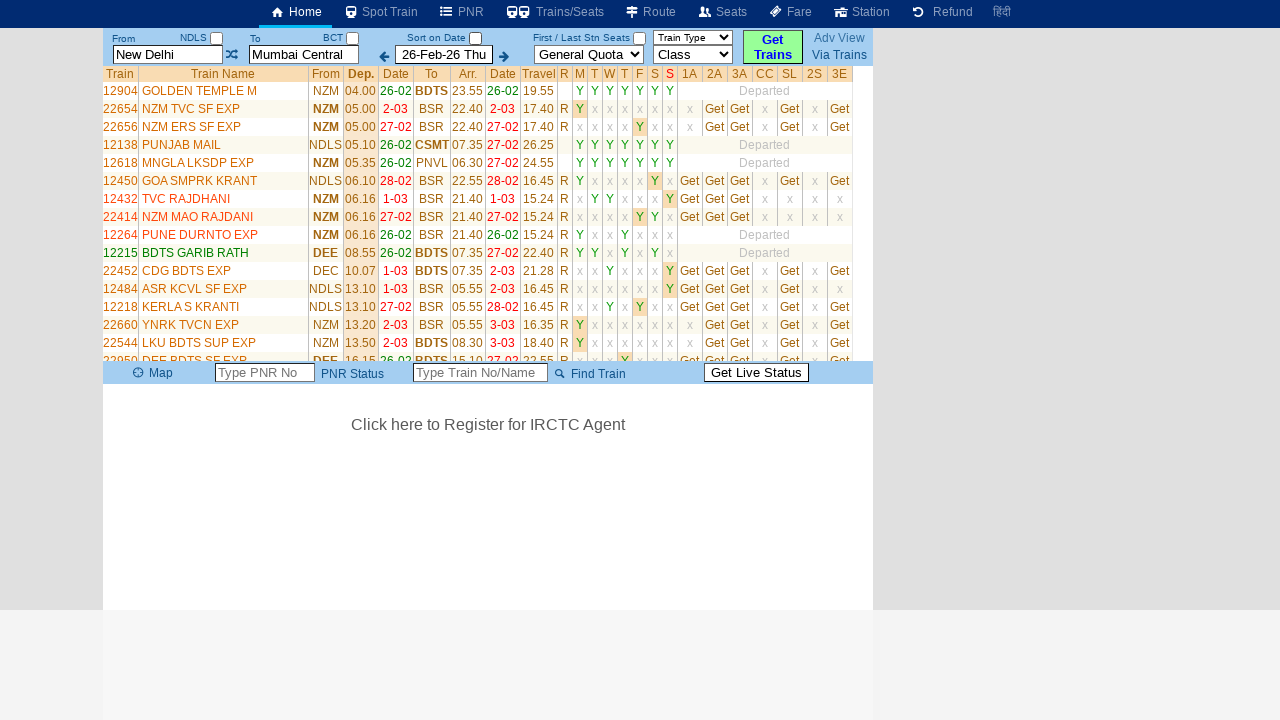

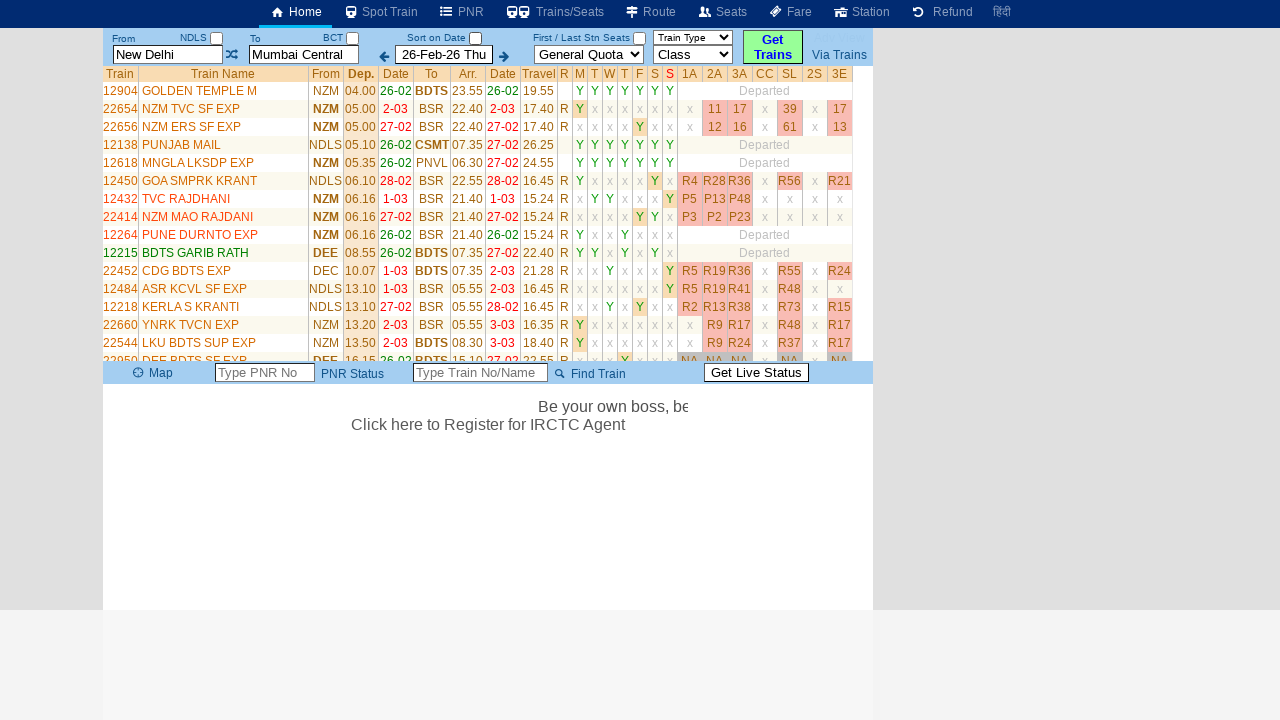